Tests the Indian railway search functionality by entering source station (MAS - Chennai) and destination station (SBC - Bangalore), then interacts with the train listing table to verify results are displayed.

Starting URL: https://erail.in/

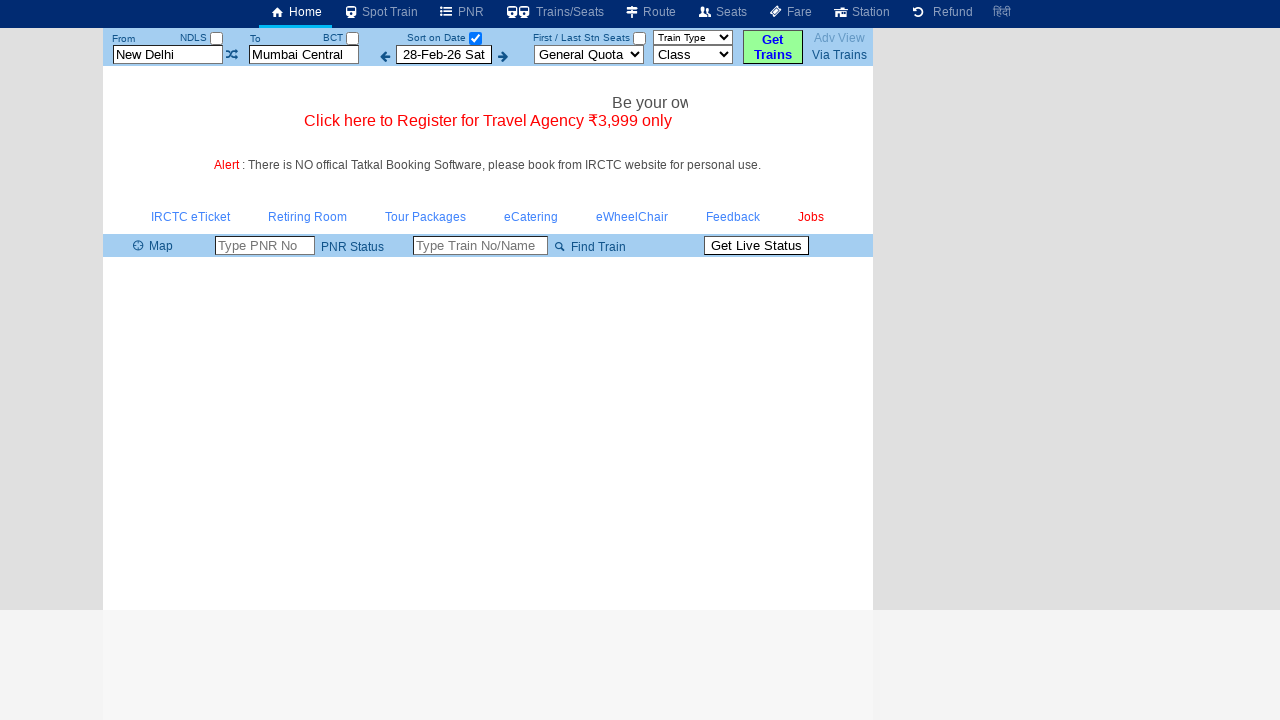

Cleared source station field on #txtStationFrom
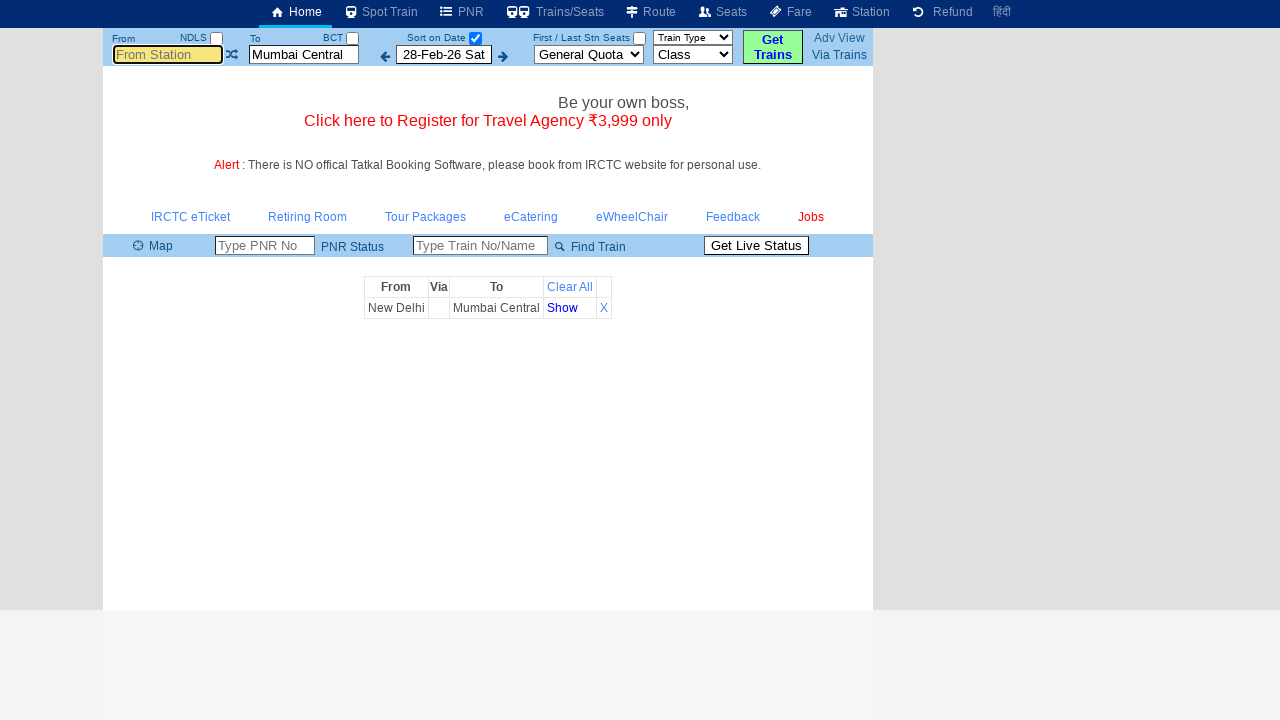

Filled source station field with 'MAS' (Chennai) on #txtStationFrom
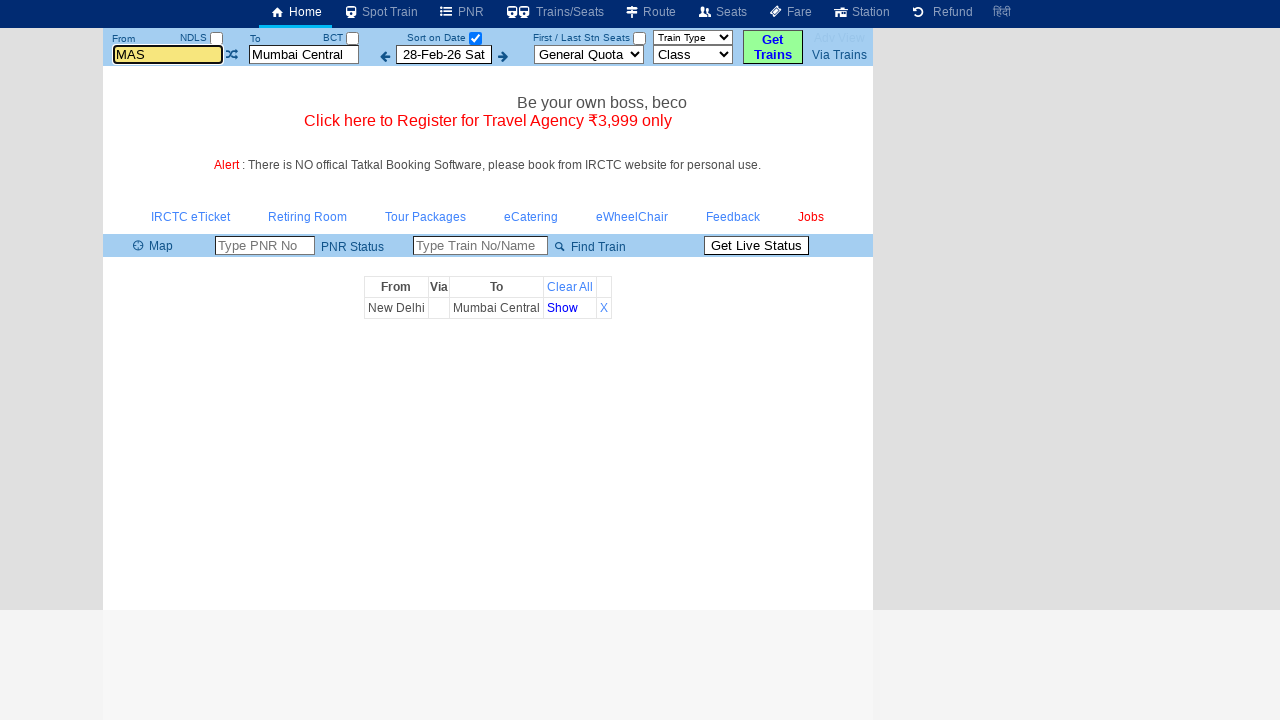

Pressed Tab key to move to next field
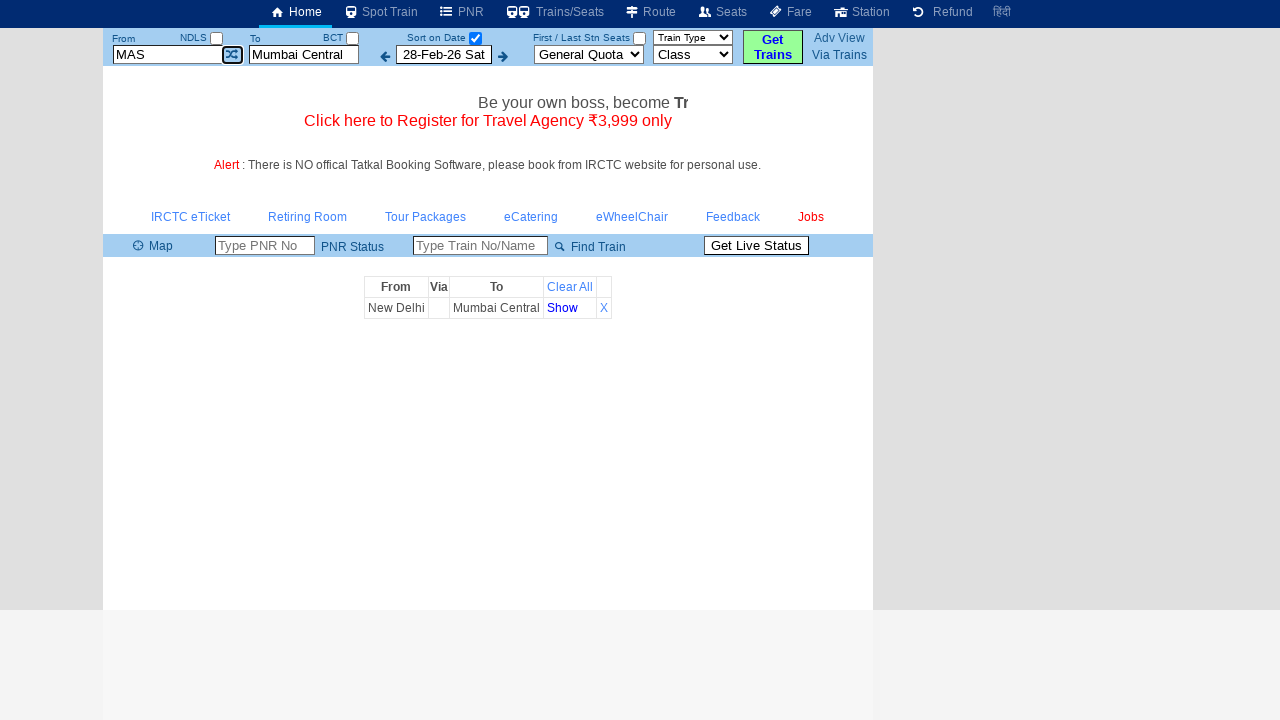

Cleared destination station field on #txtStationTo
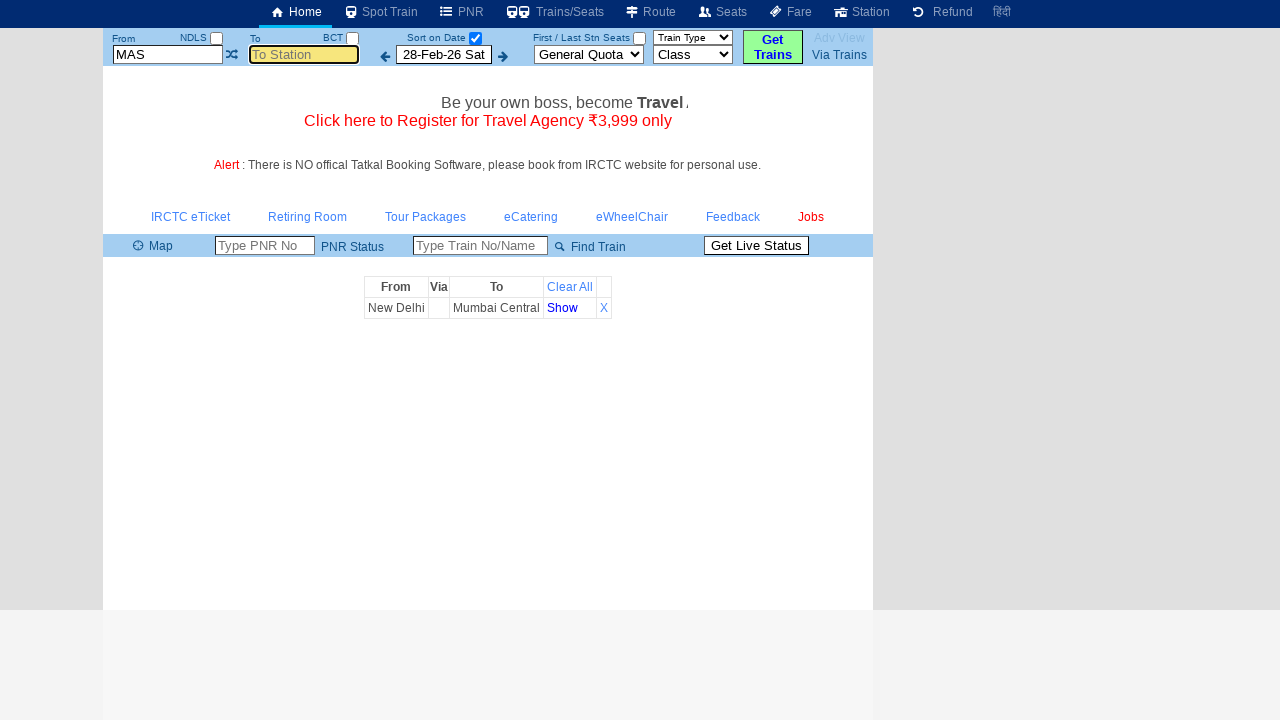

Filled destination station field with 'SBC' (Bangalore) on #txtStationTo
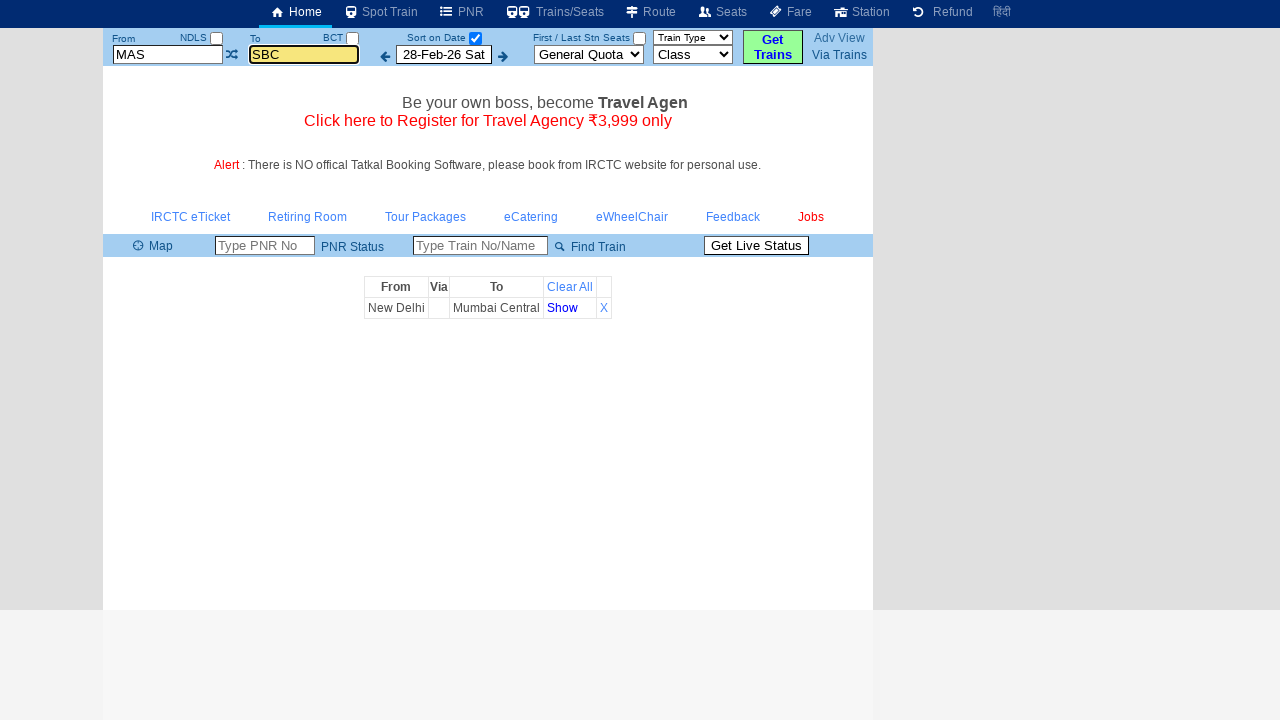

Pressed Tab key to confirm destination entry
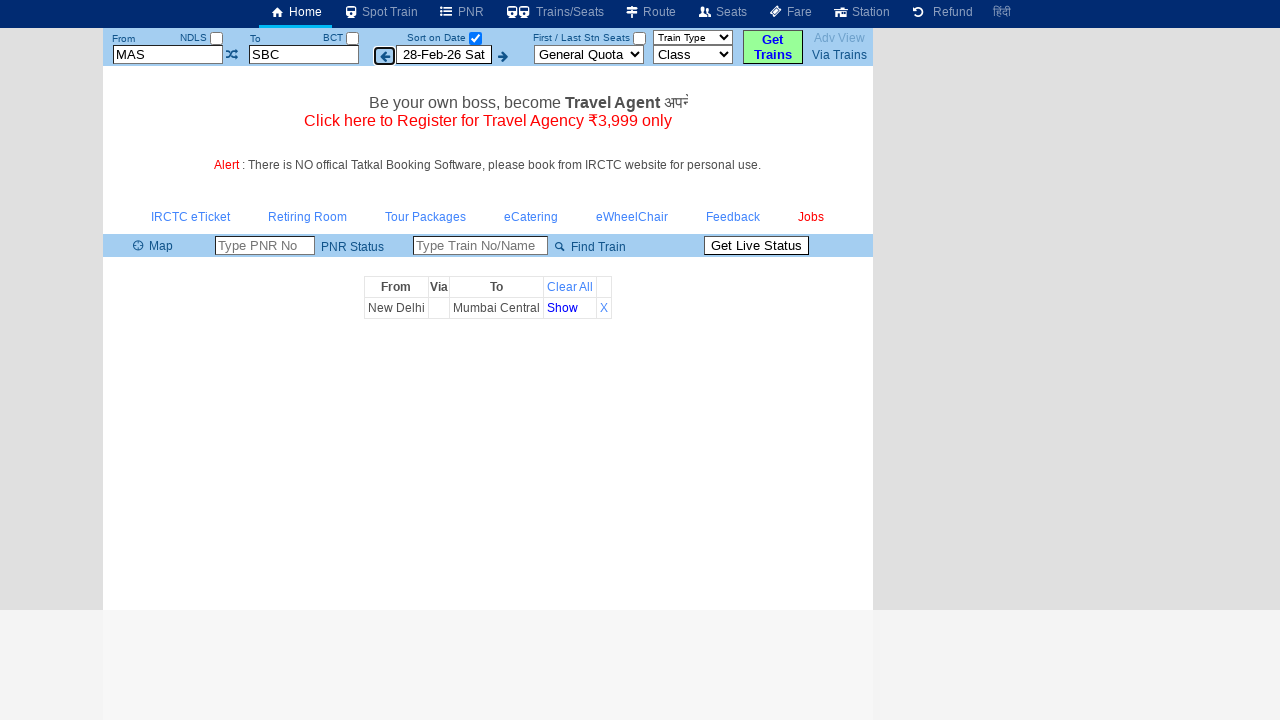

Waited 3 seconds for suggestions to process
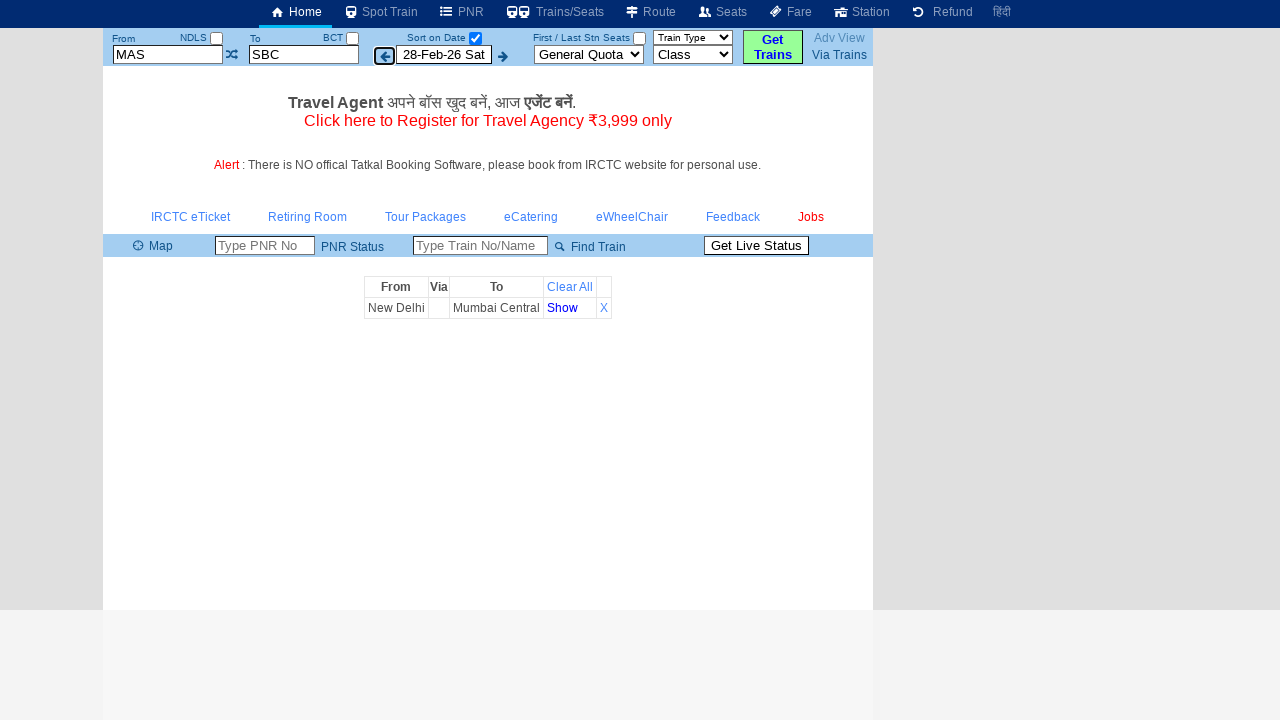

Clicked the date selection checkbox at (475, 38) on #chkSelectDateOnly
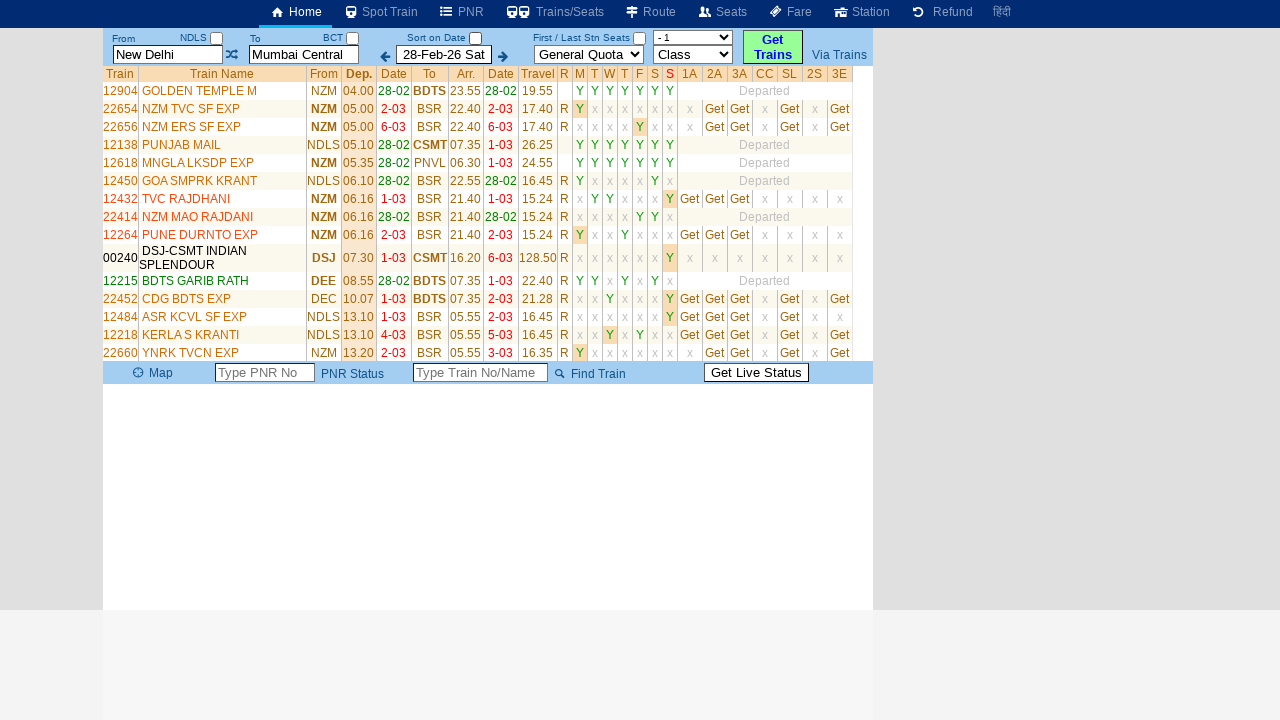

Train list table loaded with search results for MAS to SBC route
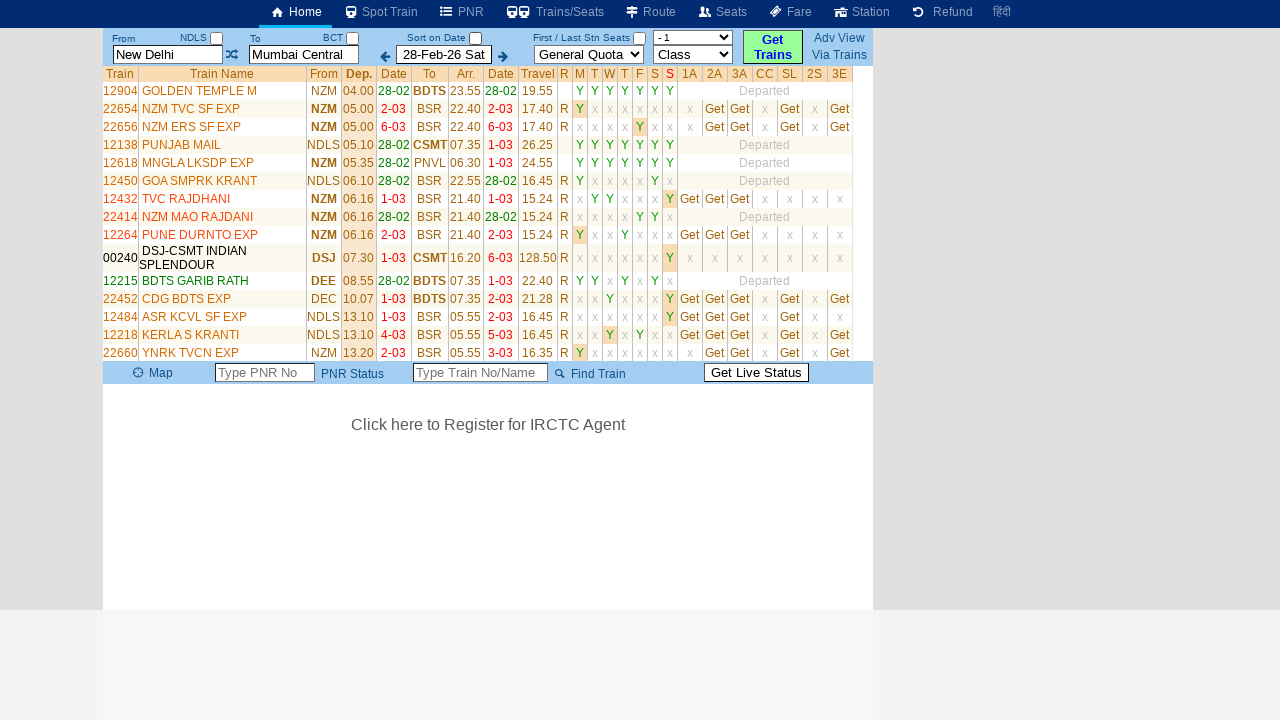

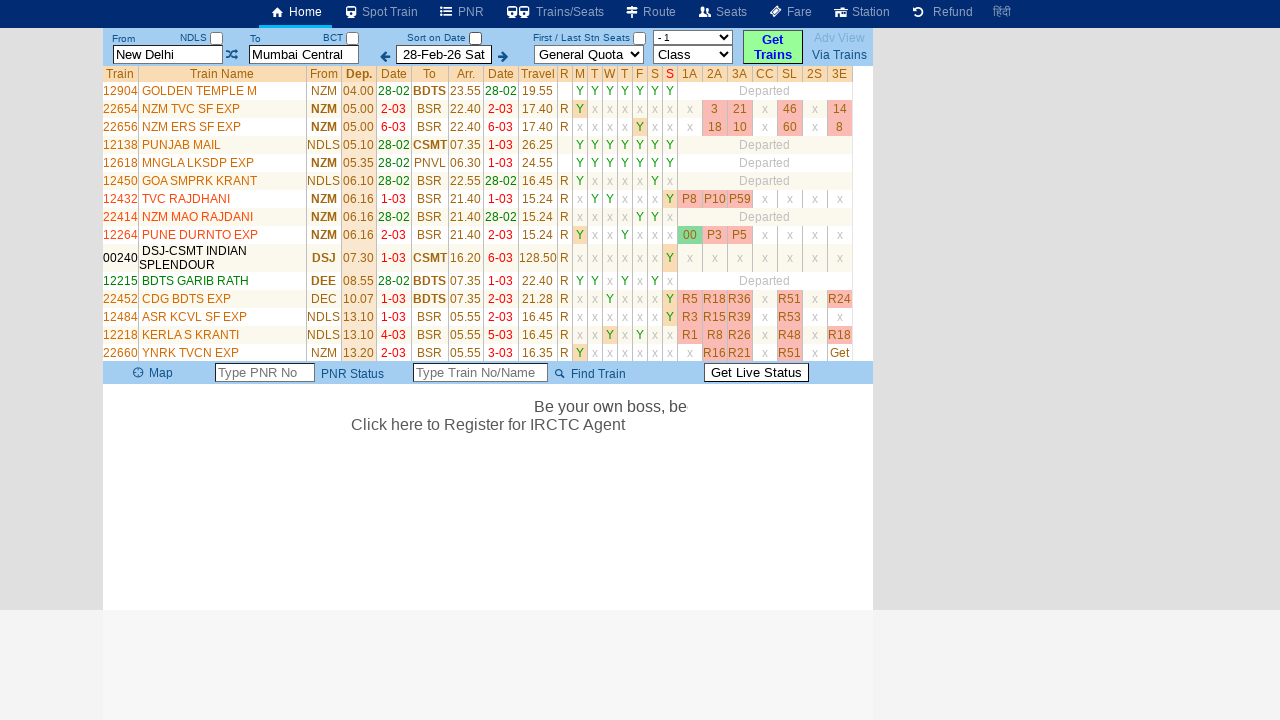